Tests dynamic loading by clicking Start button and waiting for "Hello World!" text to appear

Starting URL: https://the-internet.herokuapp.com/dynamic_loading/2

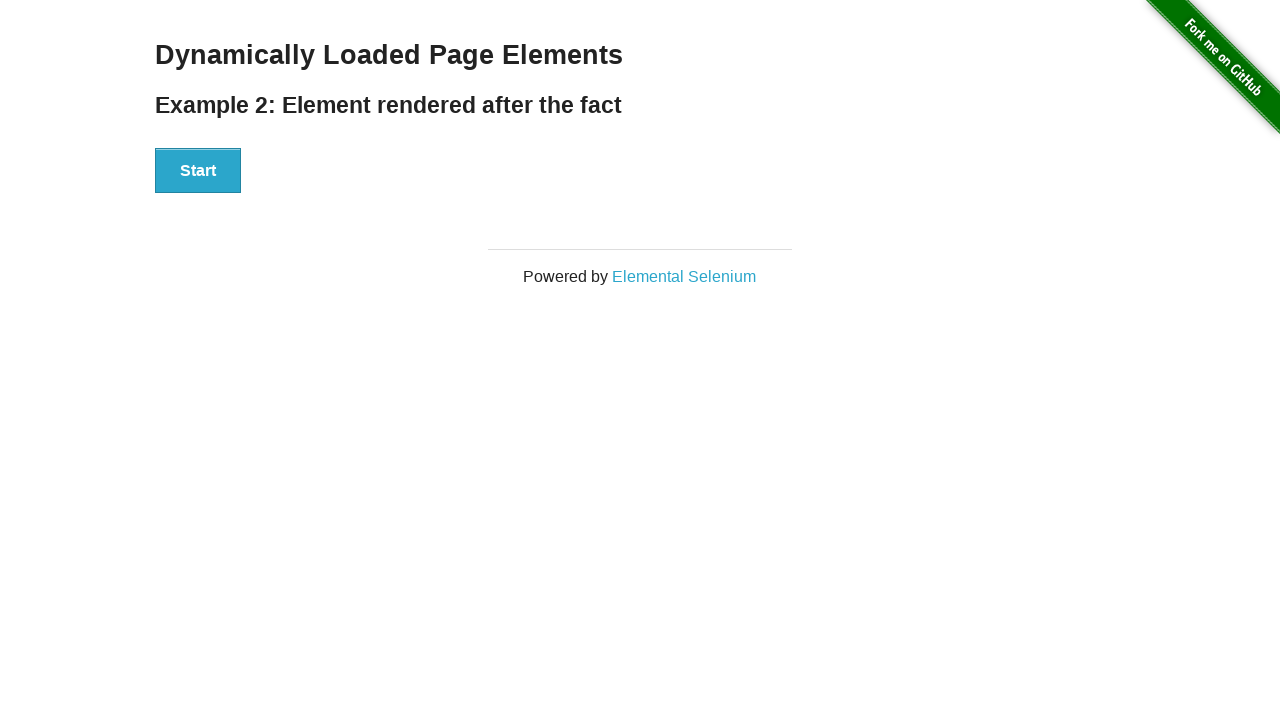

Clicked Start button to trigger dynamic loading at (198, 171) on xpath=//button
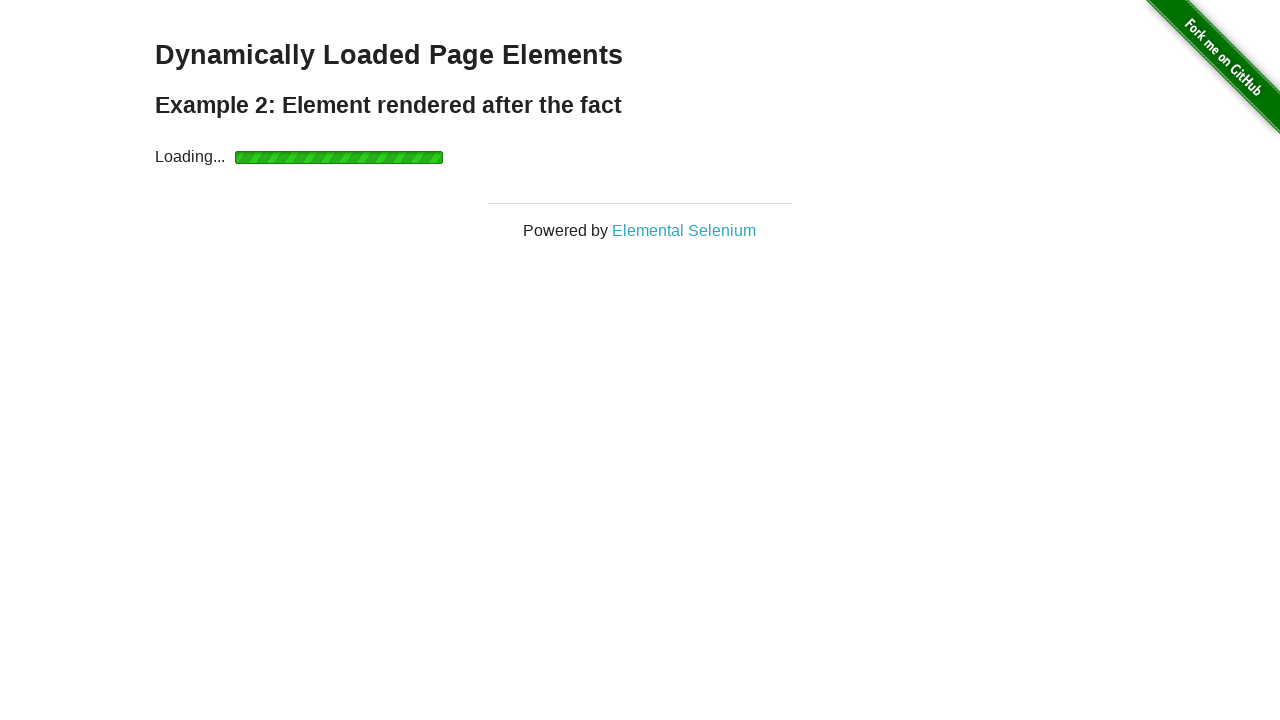

Waited for 'Hello World!' text to become visible
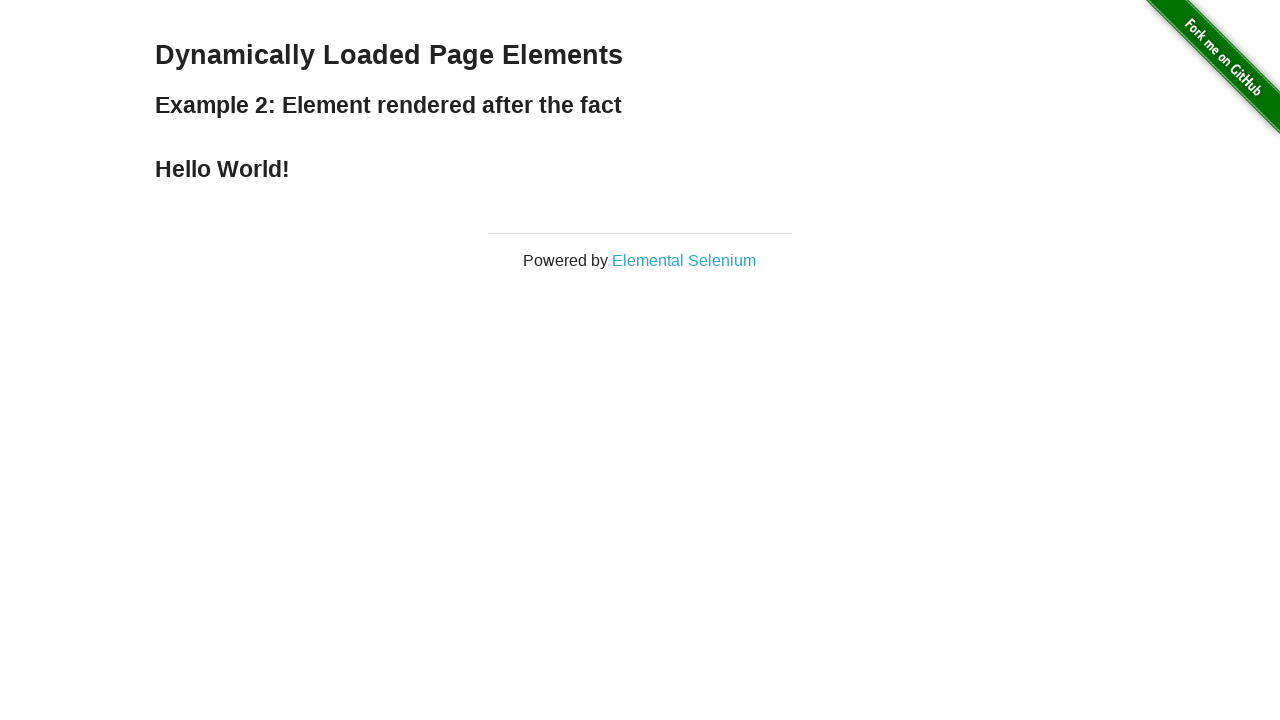

Located 'Hello World!' element
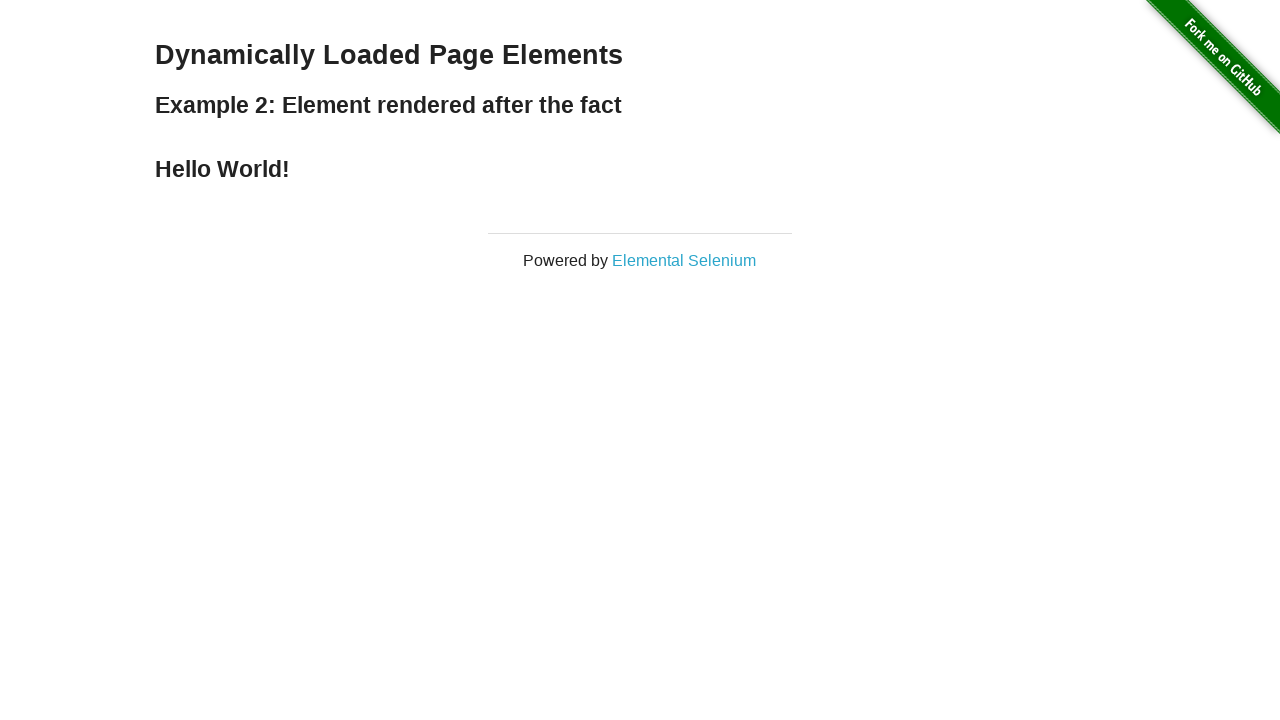

Verified that element contains 'Hello World!' text
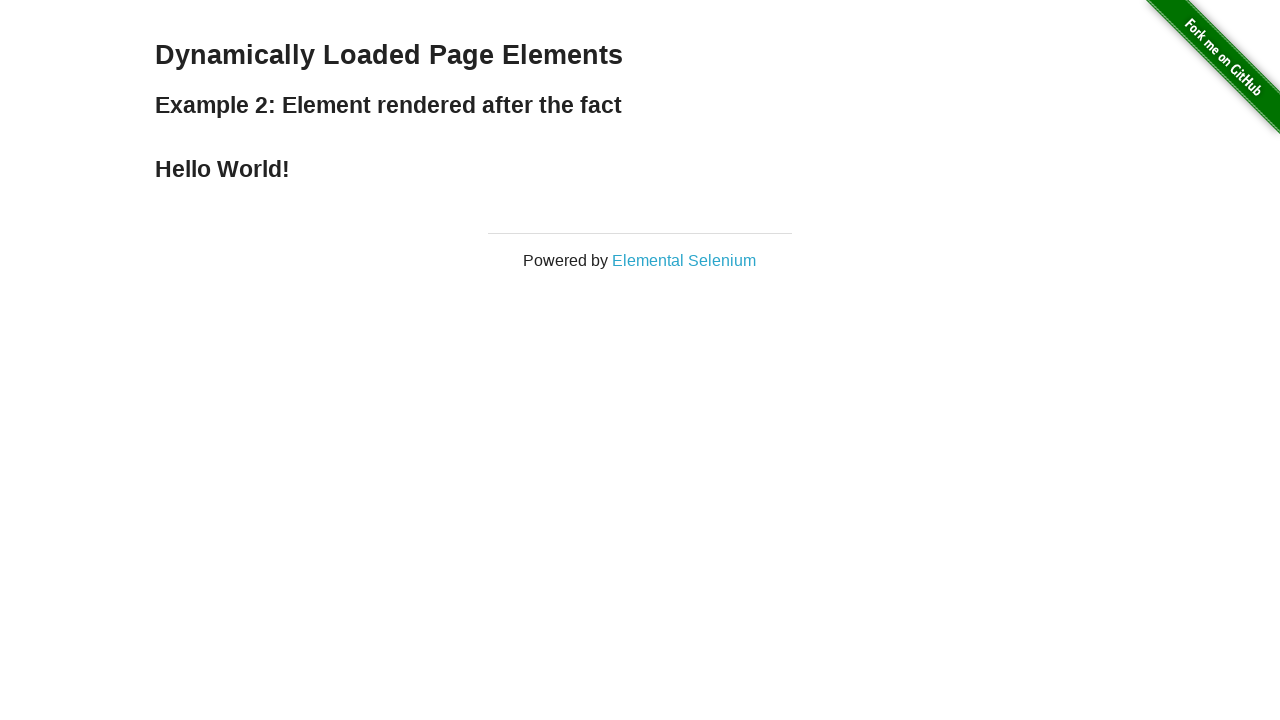

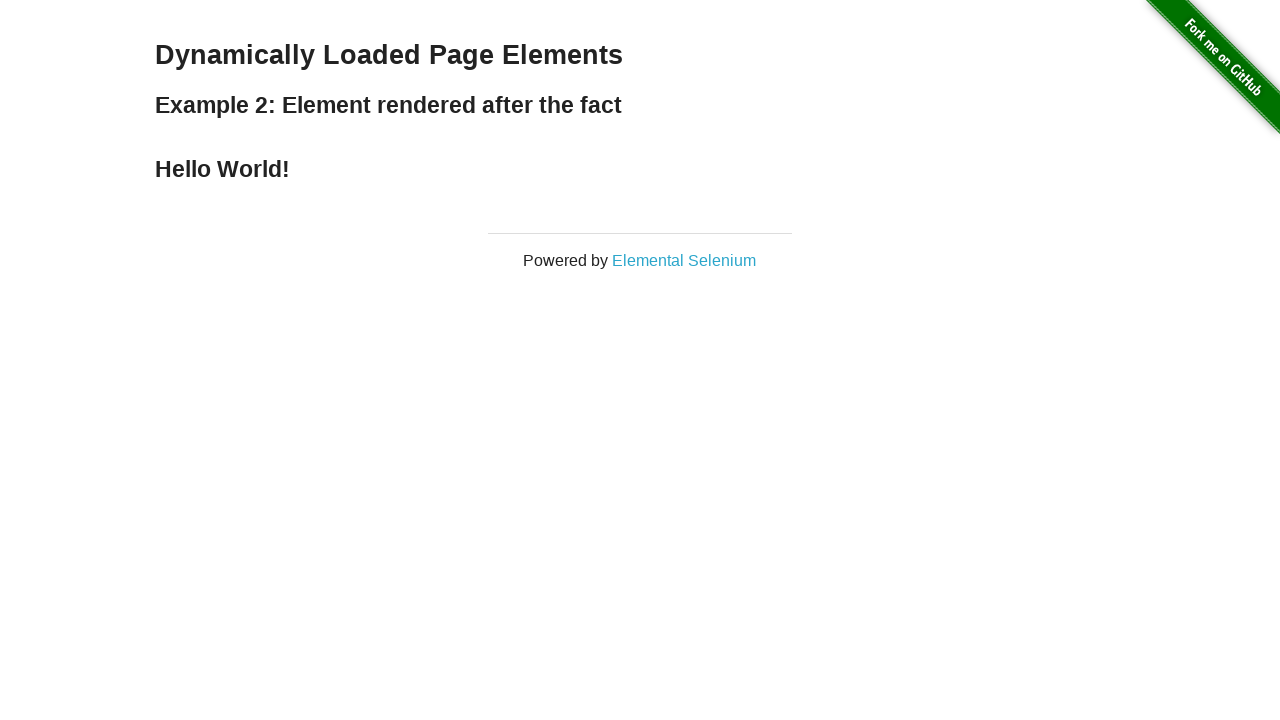